Navigates to the Practice Cydeo inputs page, clicks on the "Home" navigation link, and verifies the page title changes to "Practice"

Starting URL: https://practice.cydeo.com/inputs

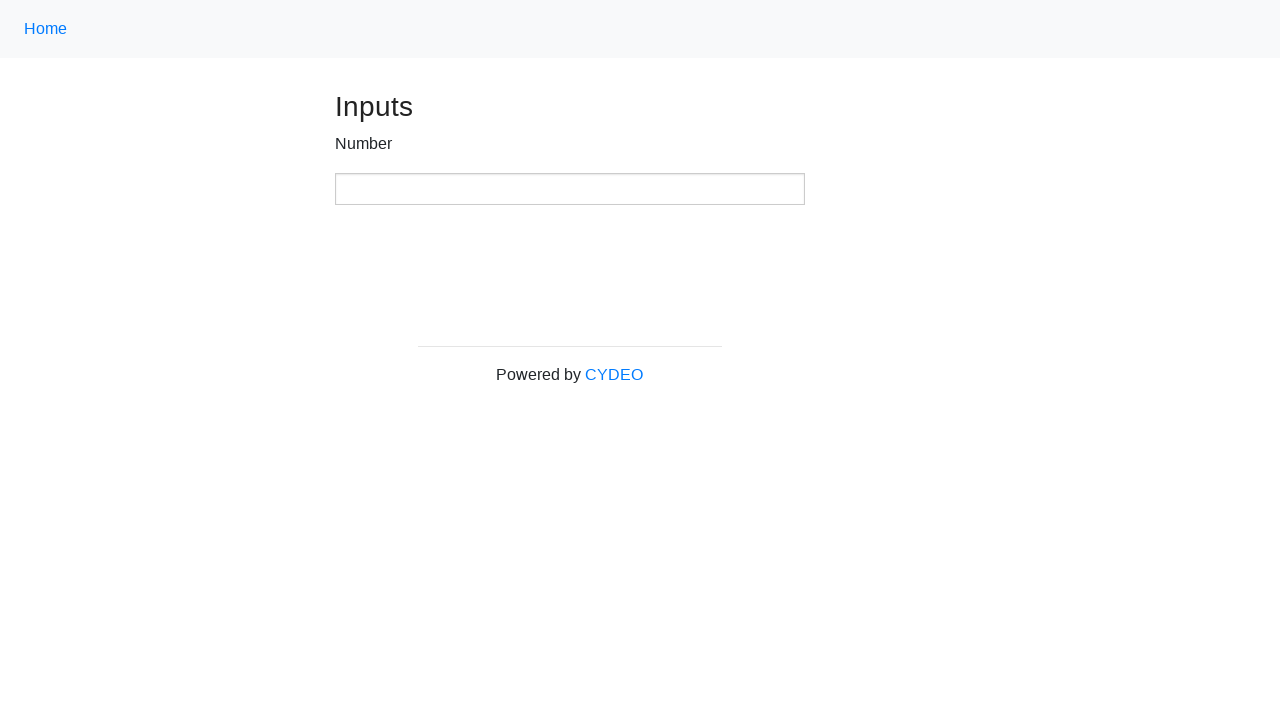

Clicked the Home navigation link using class name locator at (46, 29) on .nav-link
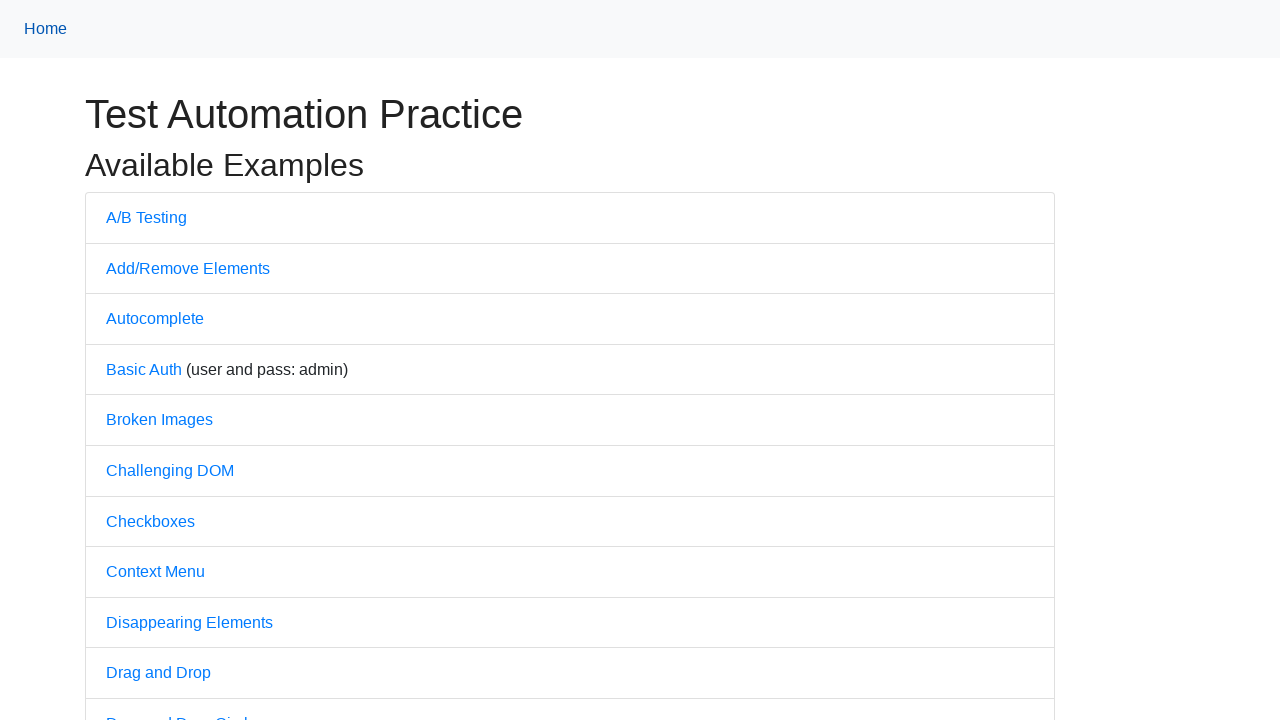

Waited for page to reach domcontentloaded state
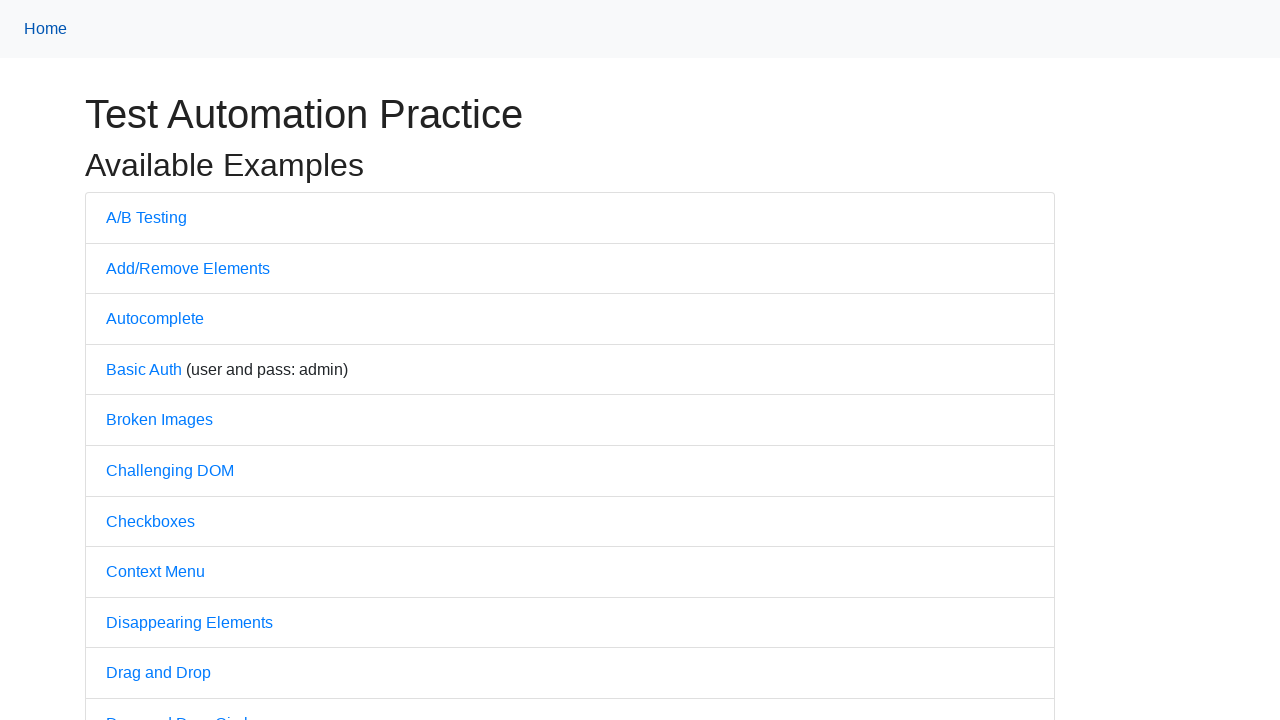

Verified page title is 'Practice'
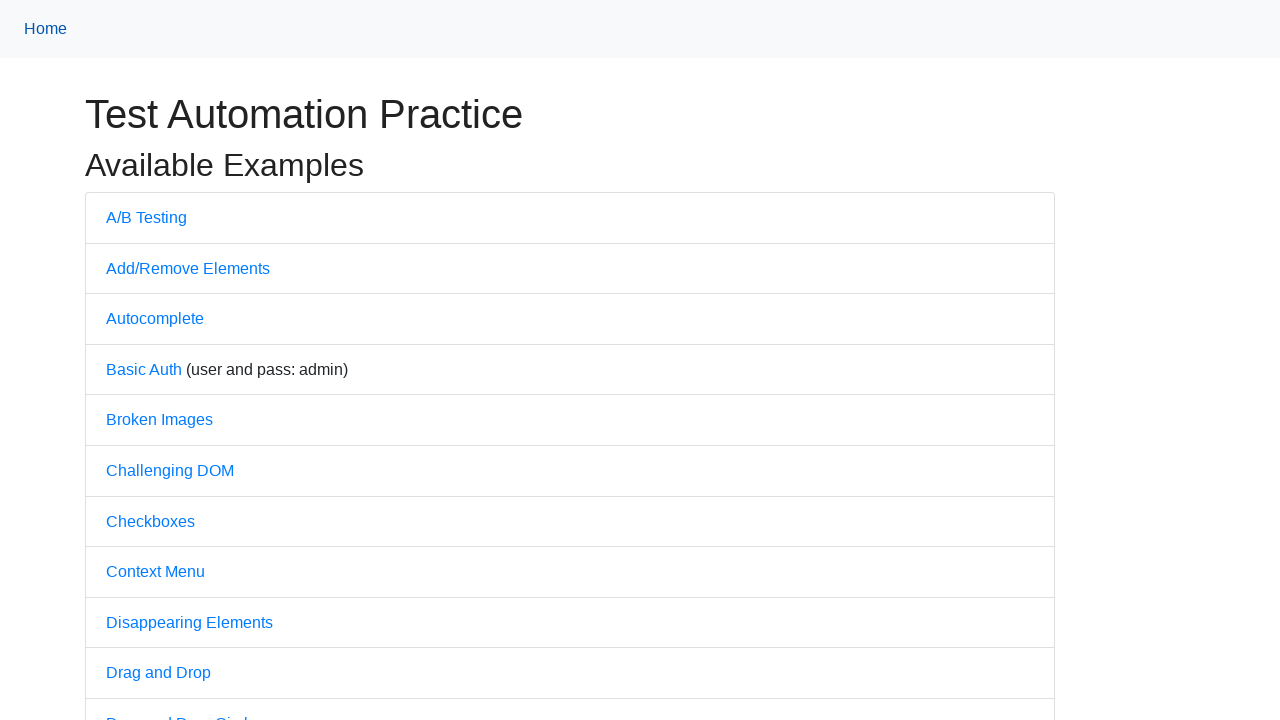

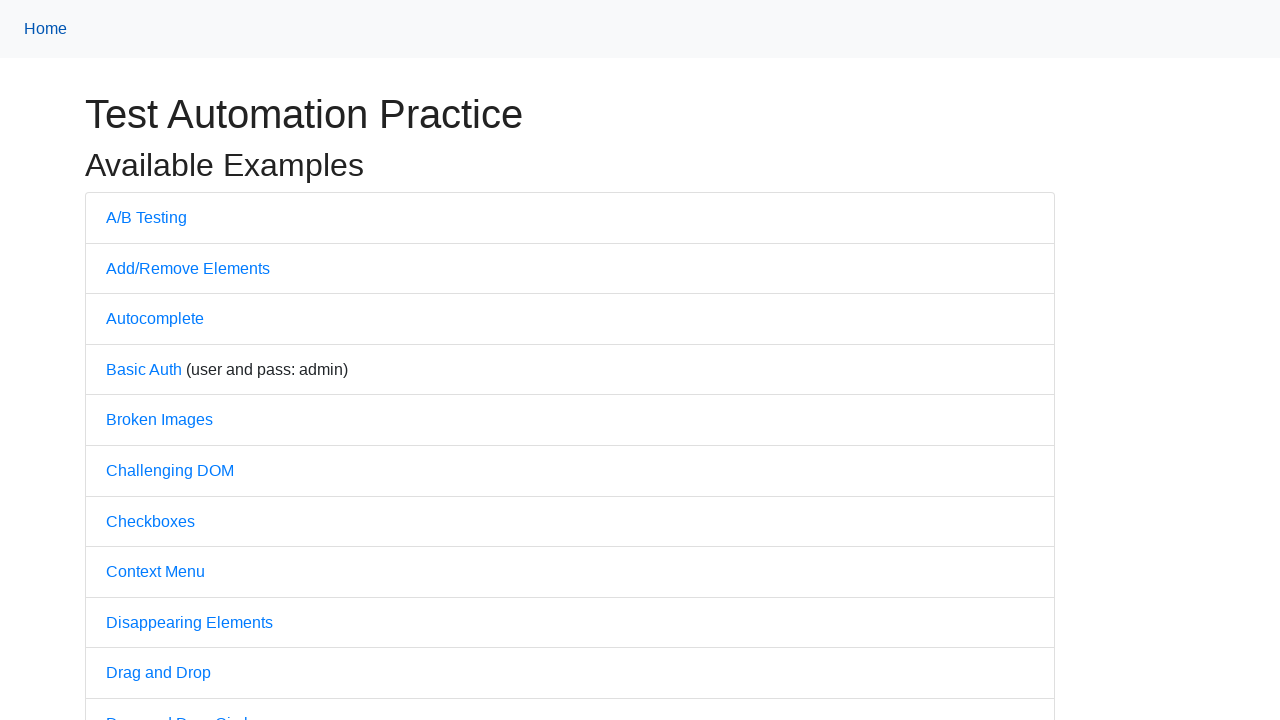